Tests form interactions on a practice Angular page by filling email and password fields, clicking a checkbox, and selecting a value from a dropdown menu.

Starting URL: https://rahulshettyacademy.com/angularpractice/

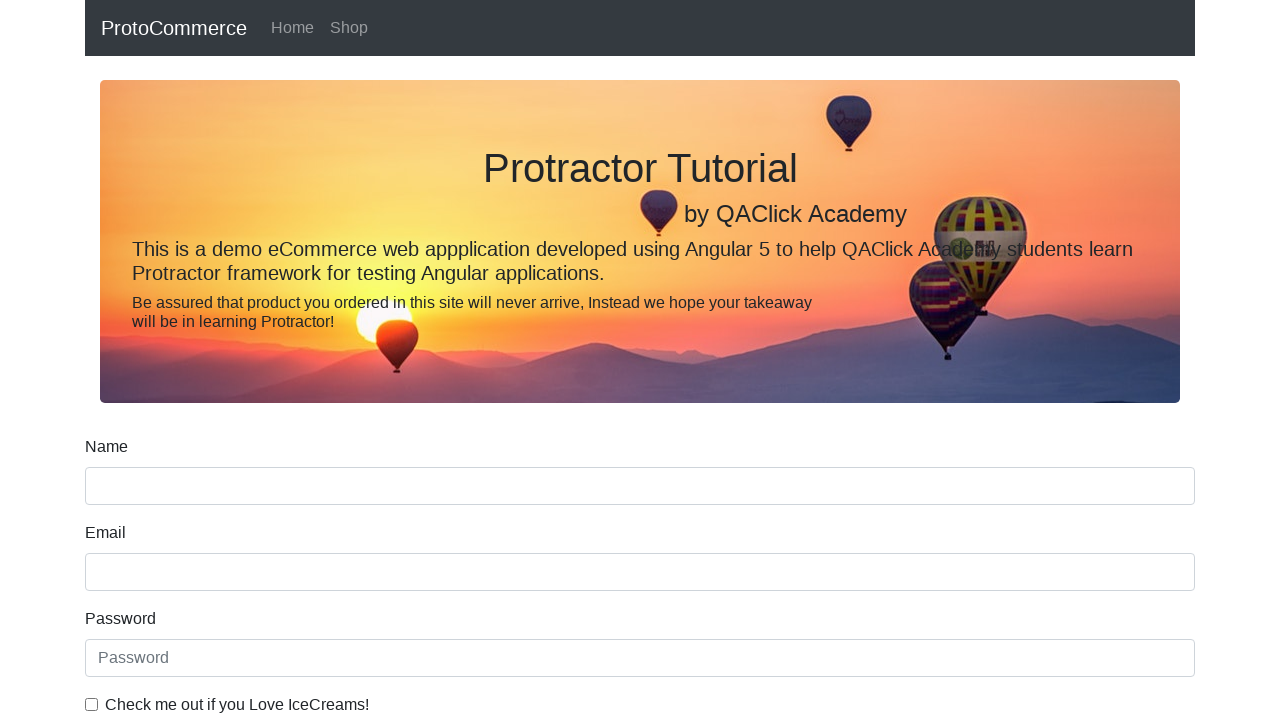

Filled email field with 'shorya@gmail.com' on input[name='email']
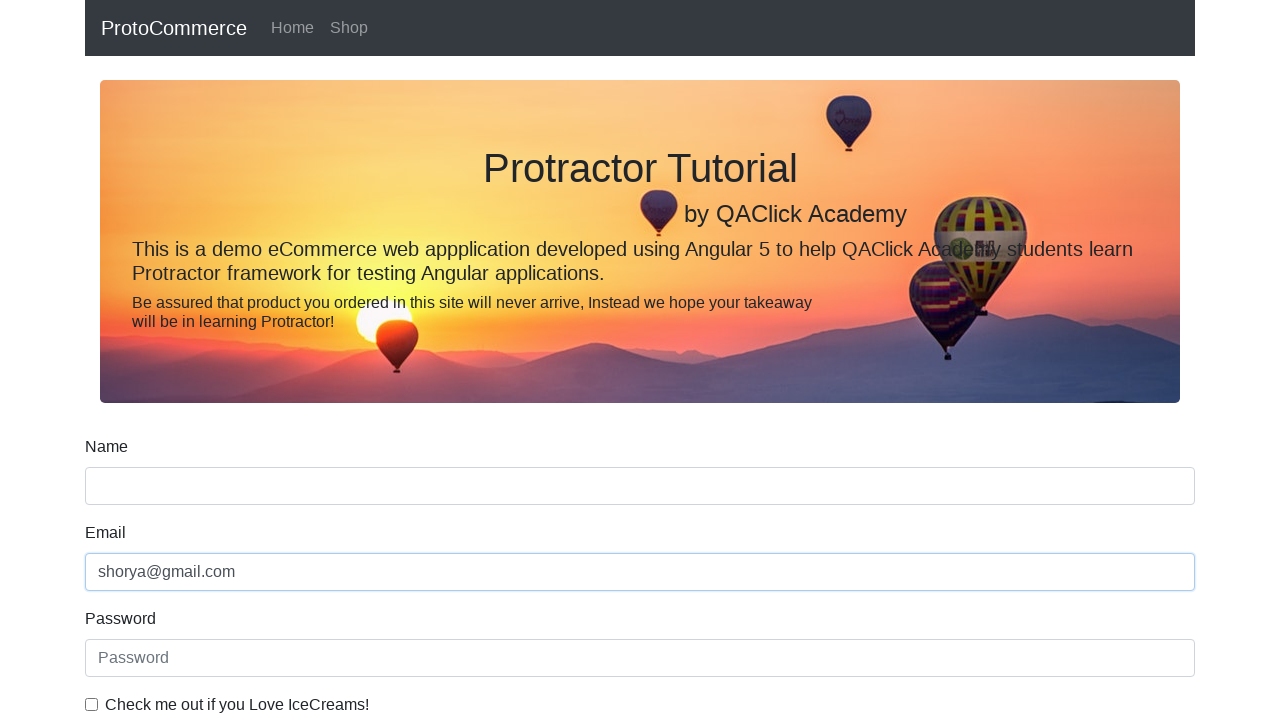

Filled password field with 'secretpassword' on #exampleInputPassword1
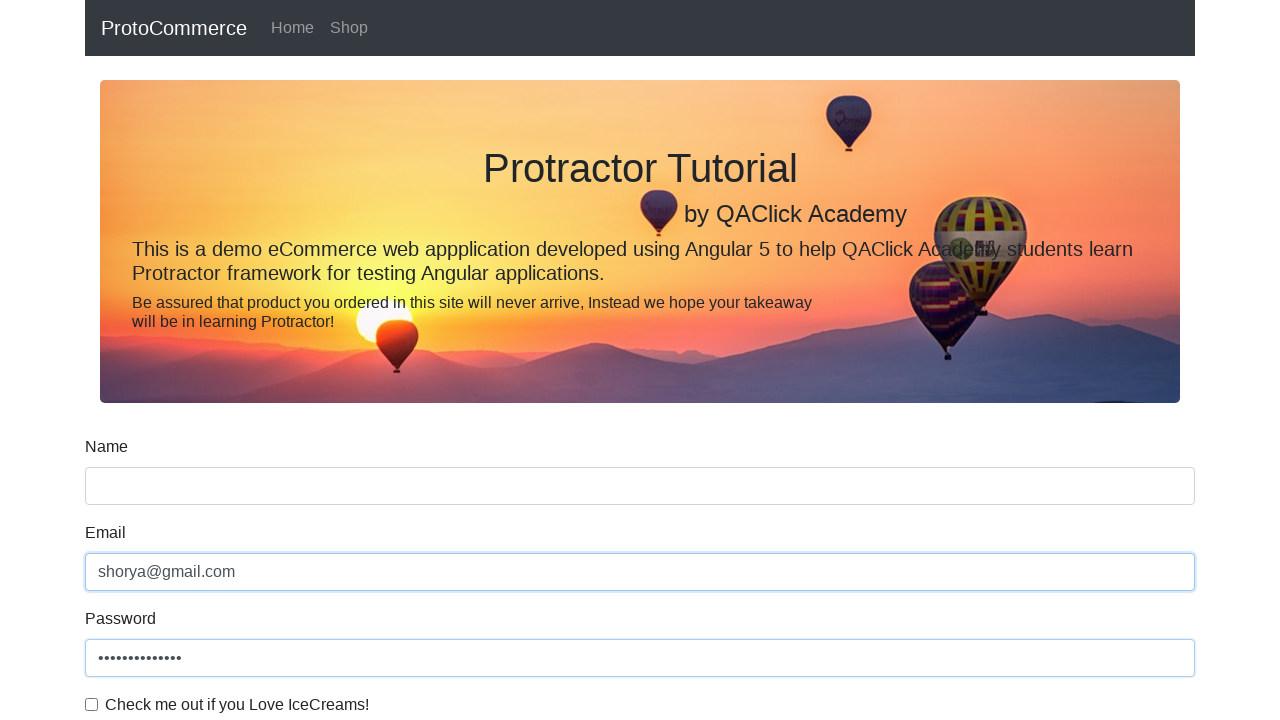

Clicked checkbox to enable agreement at (92, 704) on #exampleCheck1
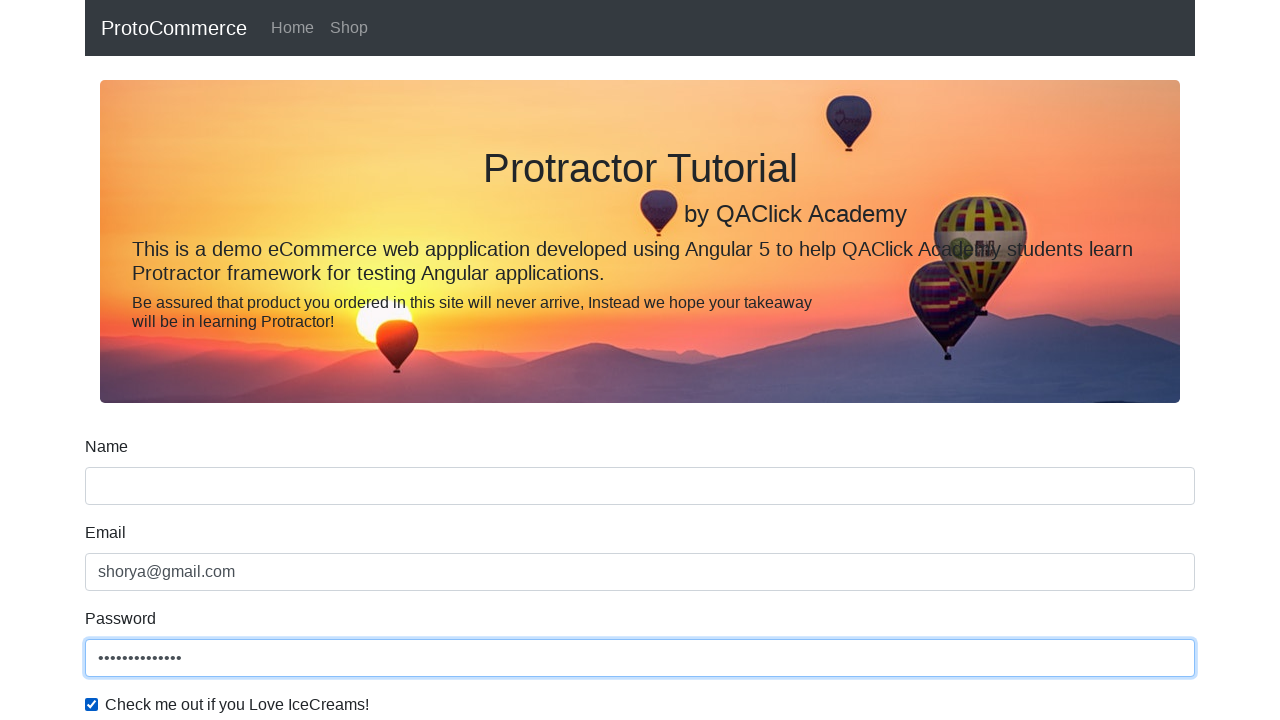

Selected 'Male' from dropdown menu on #exampleFormControlSelect1
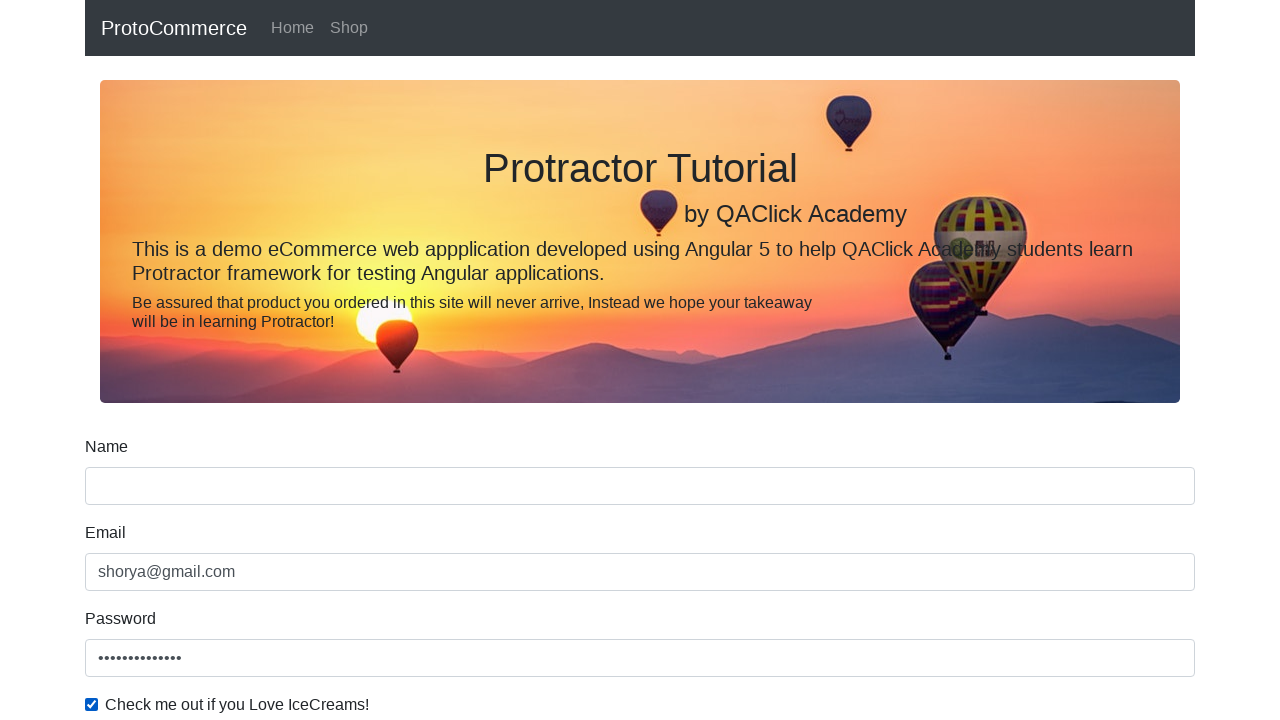

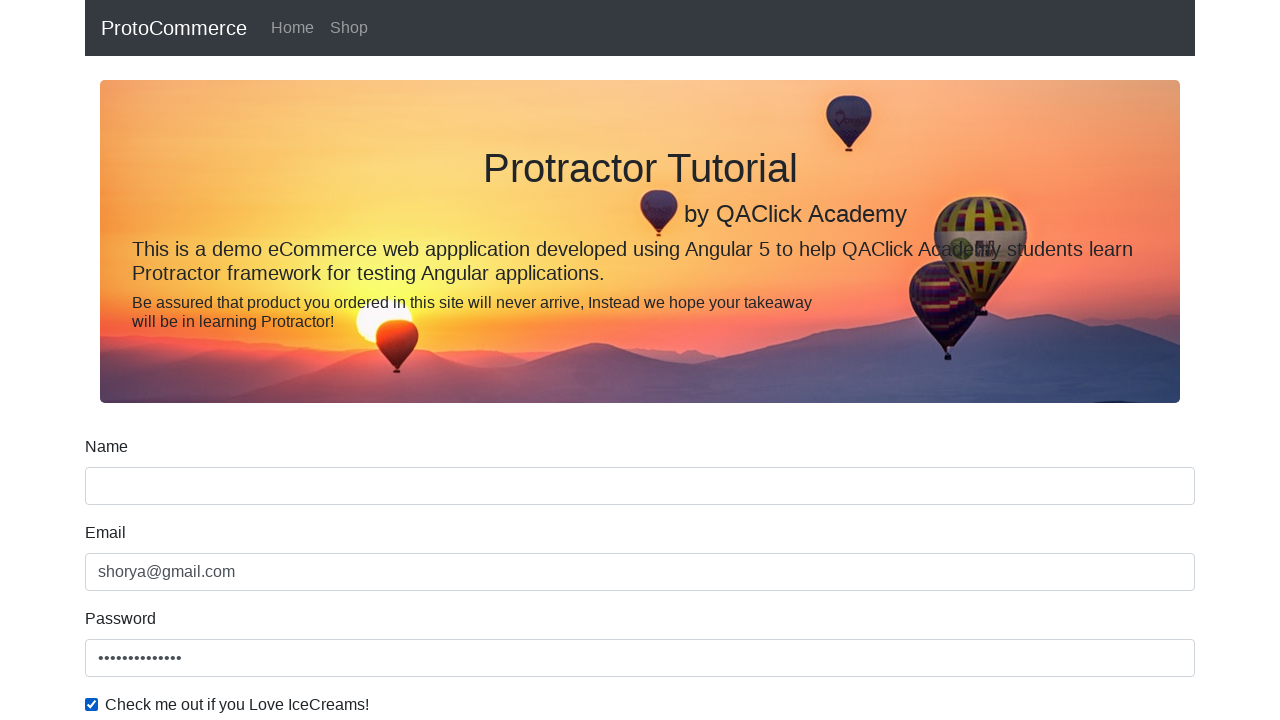